Tests various UI interactions on an automation practice page including buttons, text fields, alerts, dropdowns, hover actions, and table data extraction

Starting URL: https://rahulshettyacademy.com/AutomationPractice/

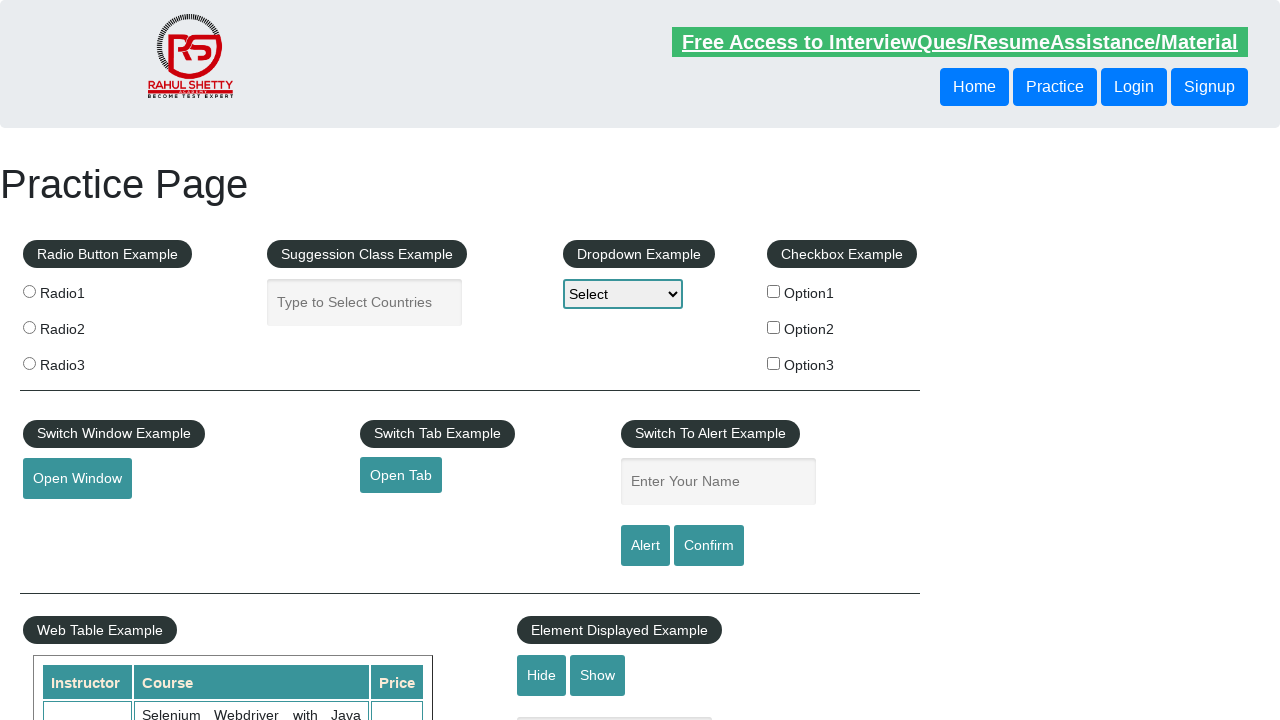

Clicked show textbox button at (598, 675) on #show-textbox
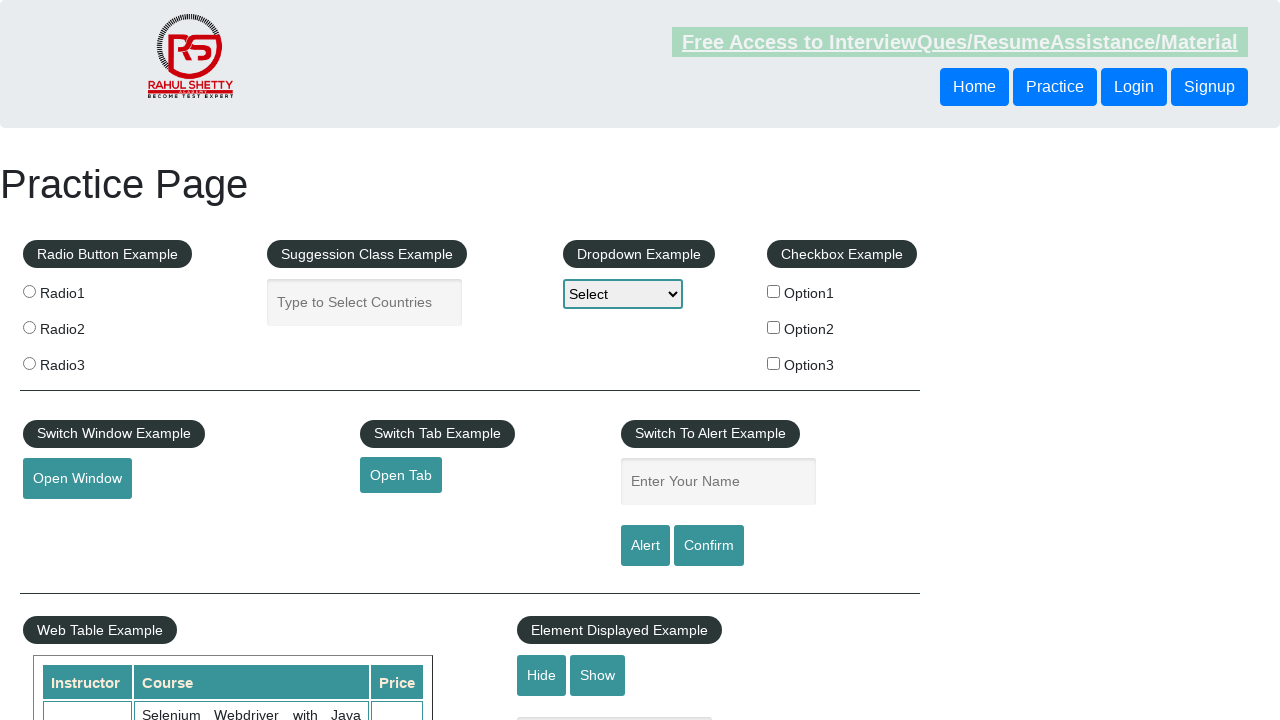

Waited 500ms after show button click
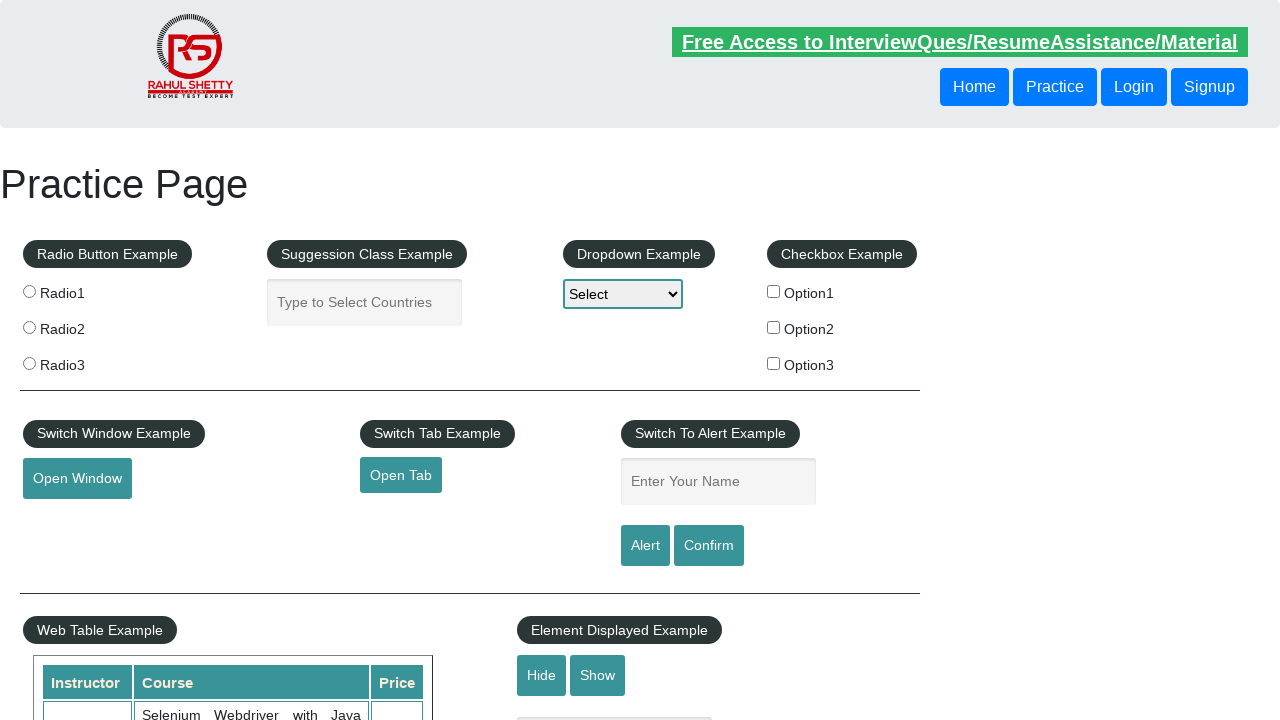

Clicked hide textbox button at (542, 675) on #hide-textbox
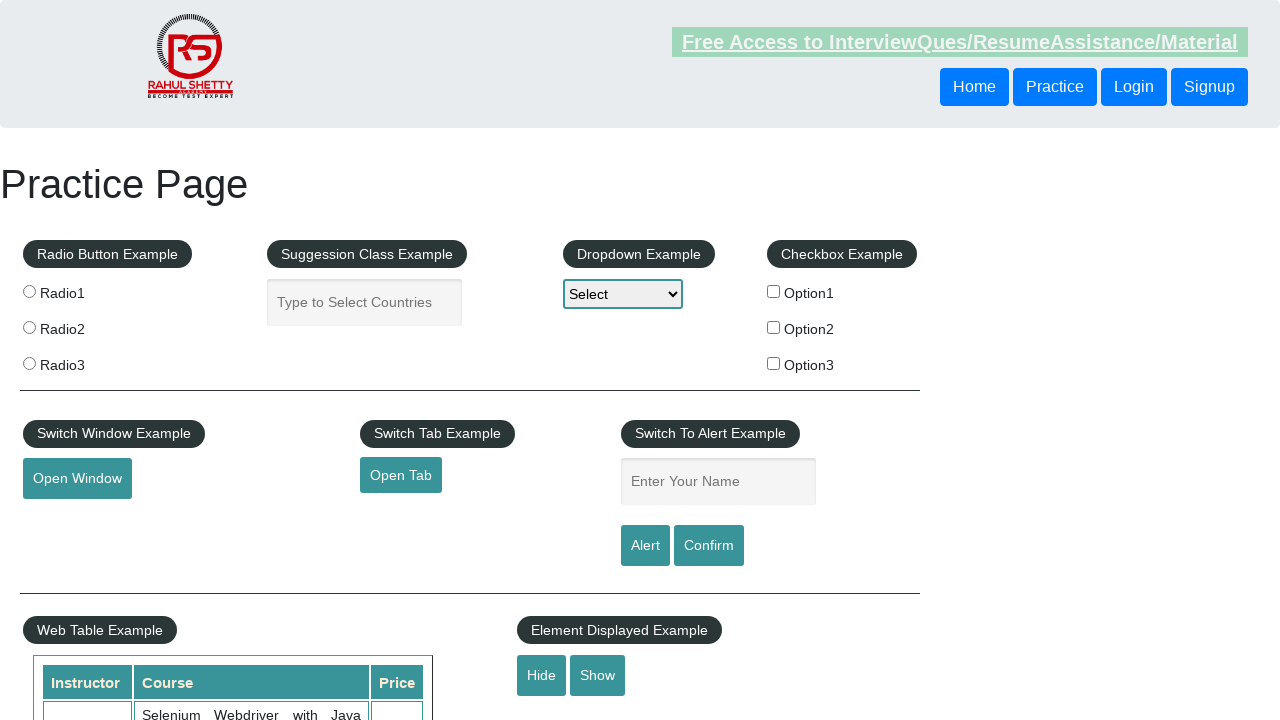

Waited 500ms after hide button click
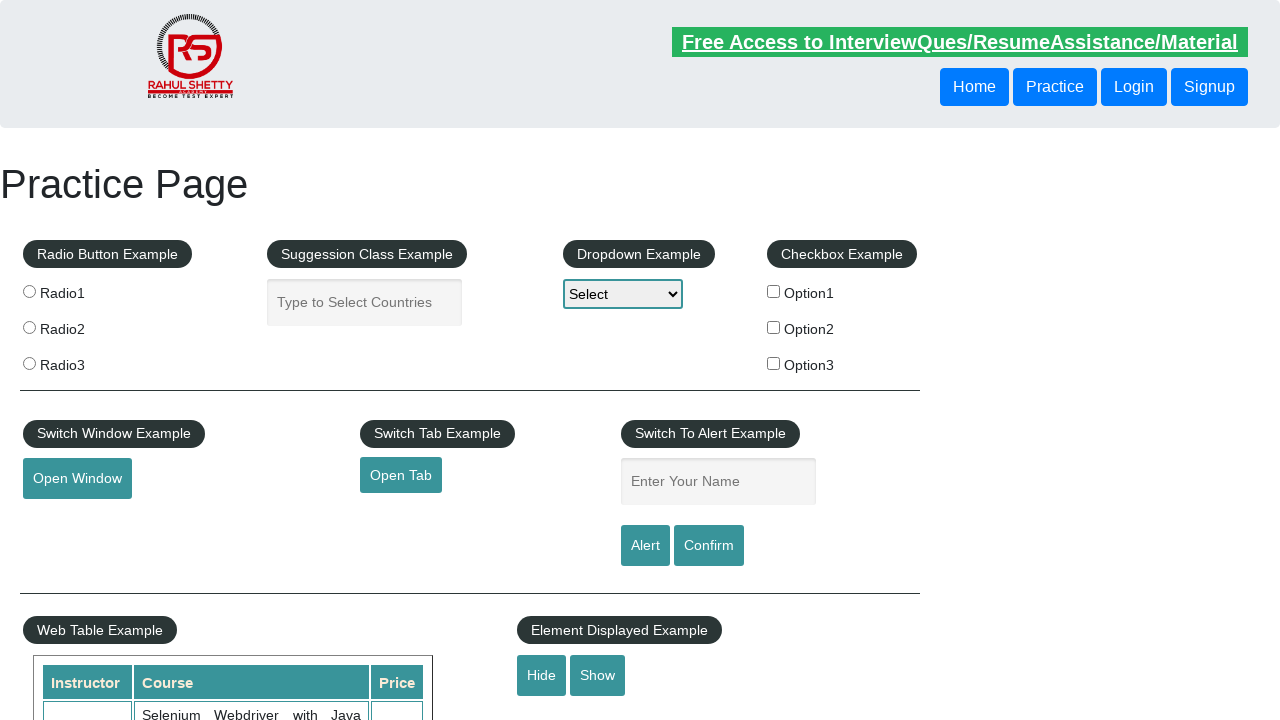

Clicked show textbox button again at (598, 675) on #show-textbox
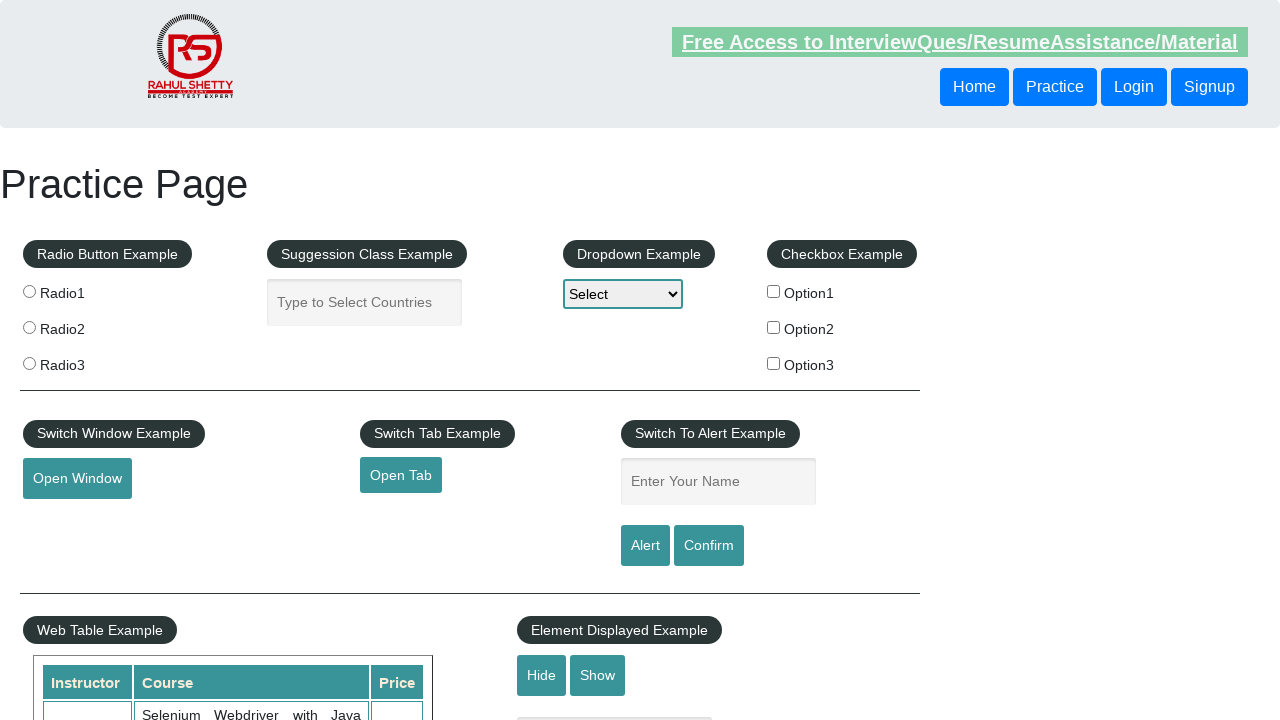

Waited 500ms after second show button click
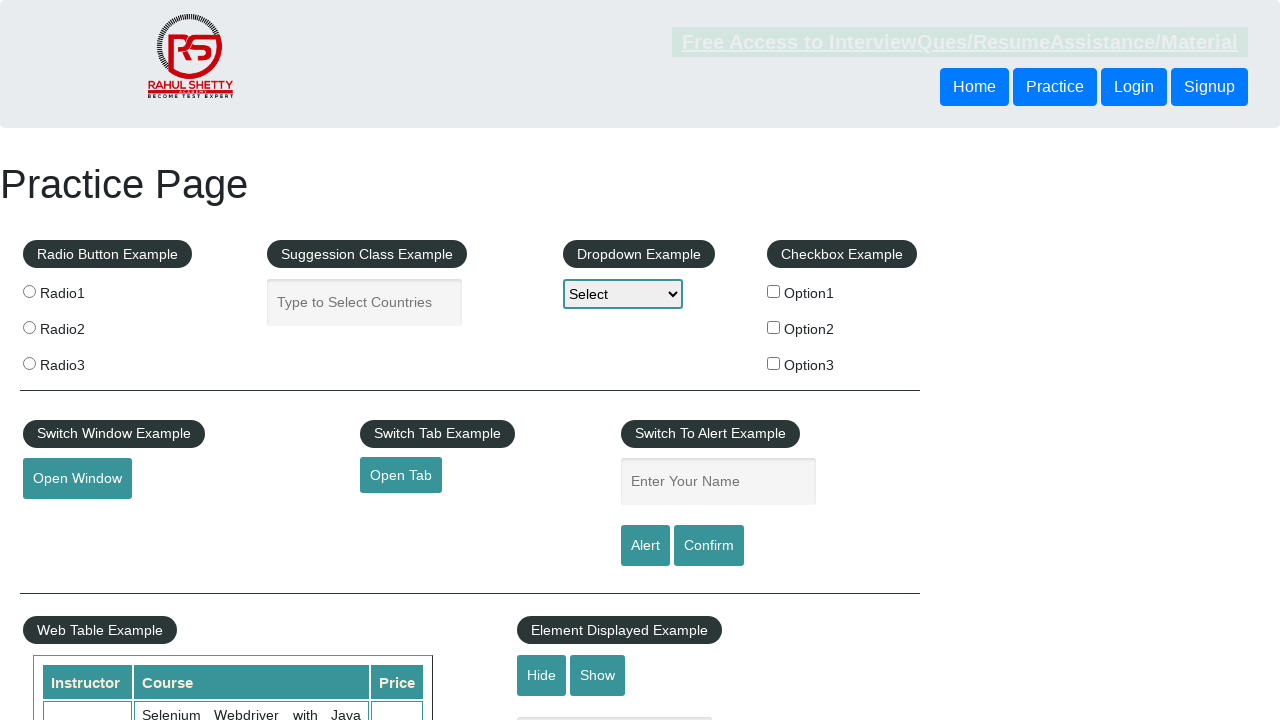

Clicked hide textbox button again at (542, 675) on #hide-textbox
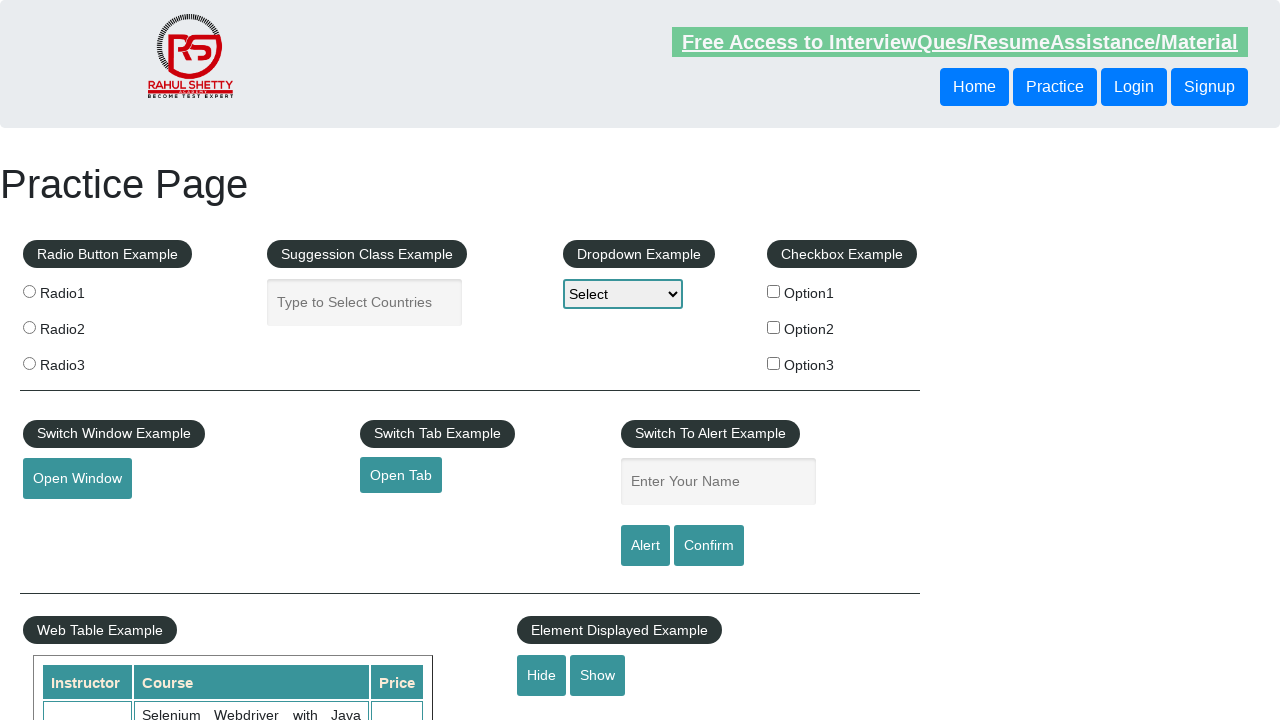

Filled autocomplete field with 'MEXICO' on #autocomplete
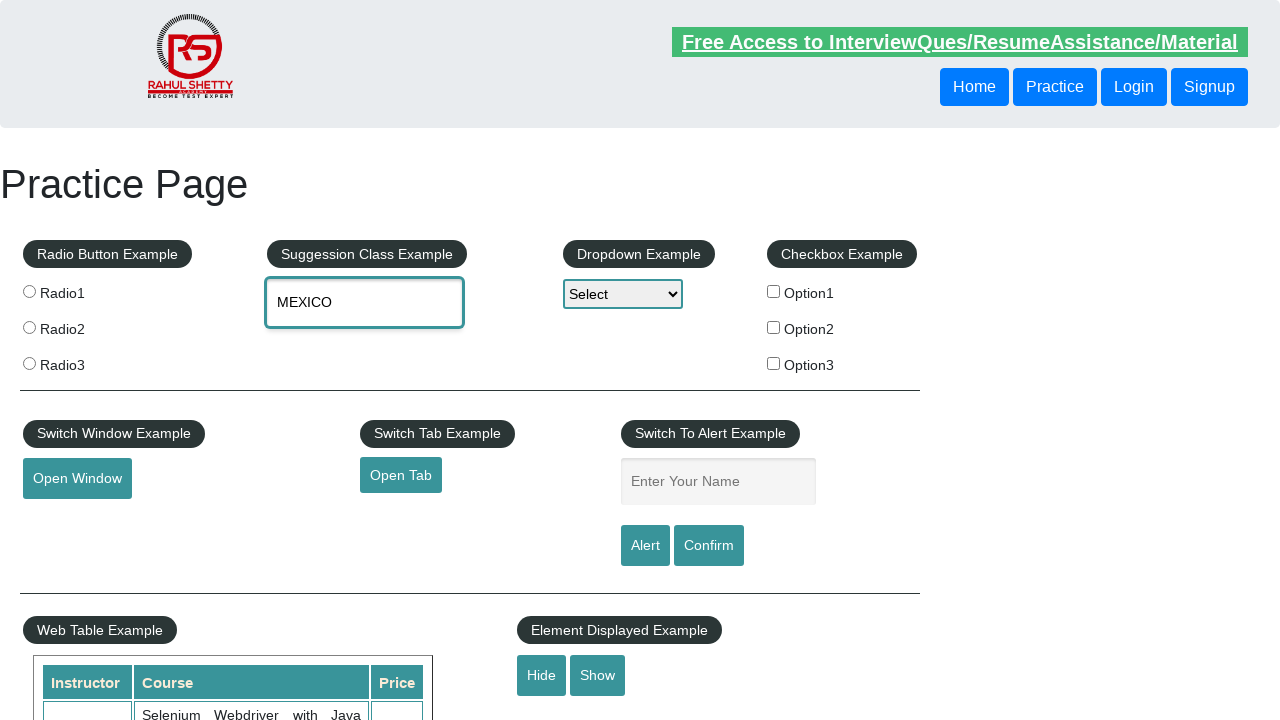

Filled name field with 'Ayelen' on input#name
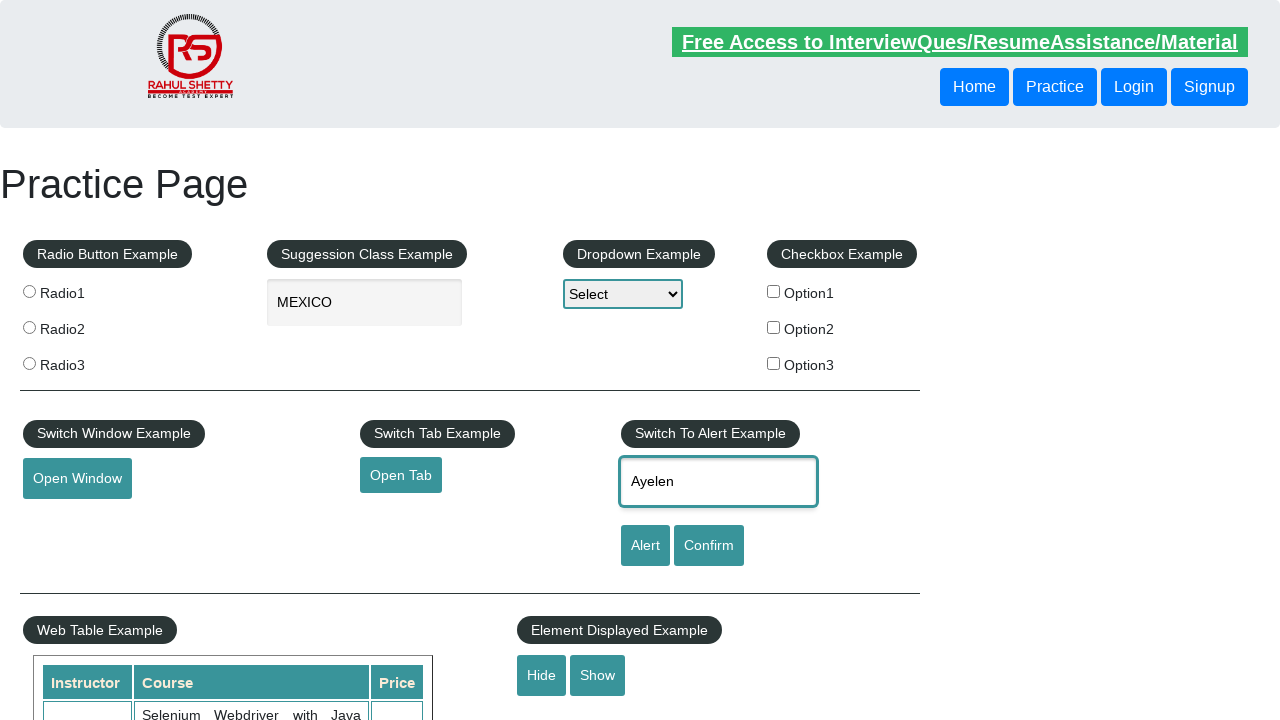

Clicked alert button at (645, 546) on #alertbtn
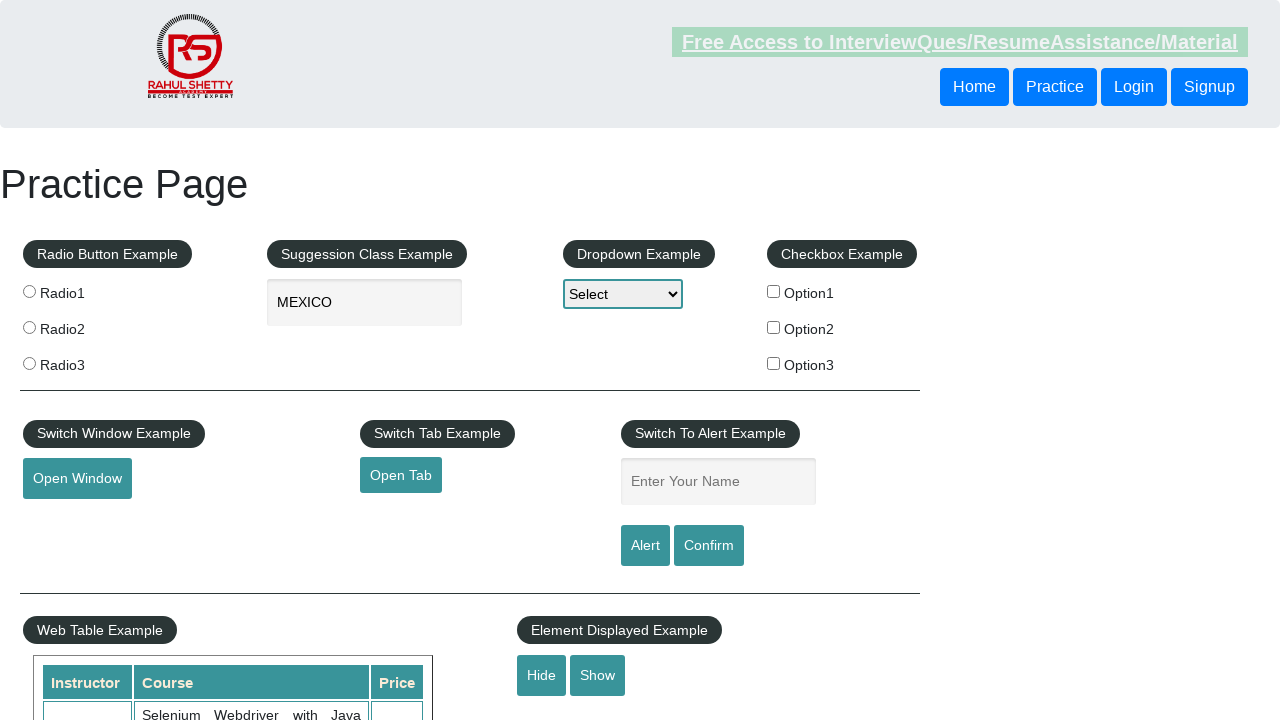

Accepted alert dialog popup
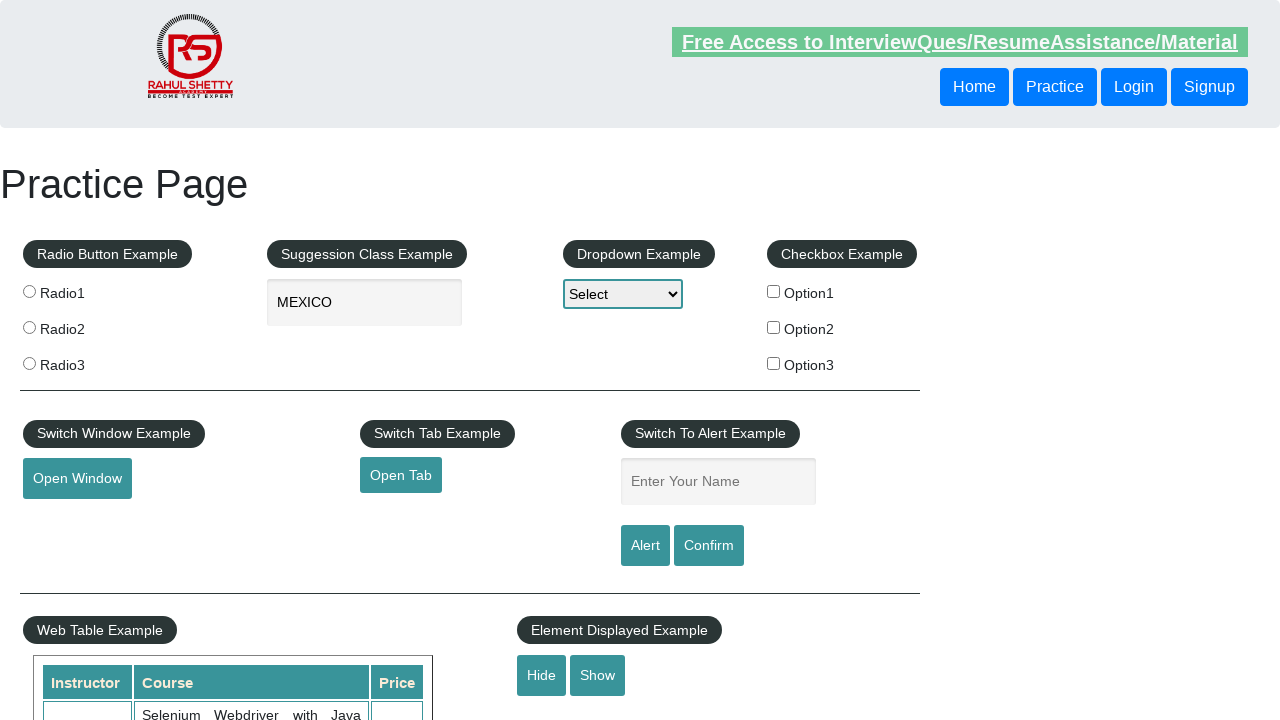

Clicked confirm button at (709, 546) on #confirmbtn
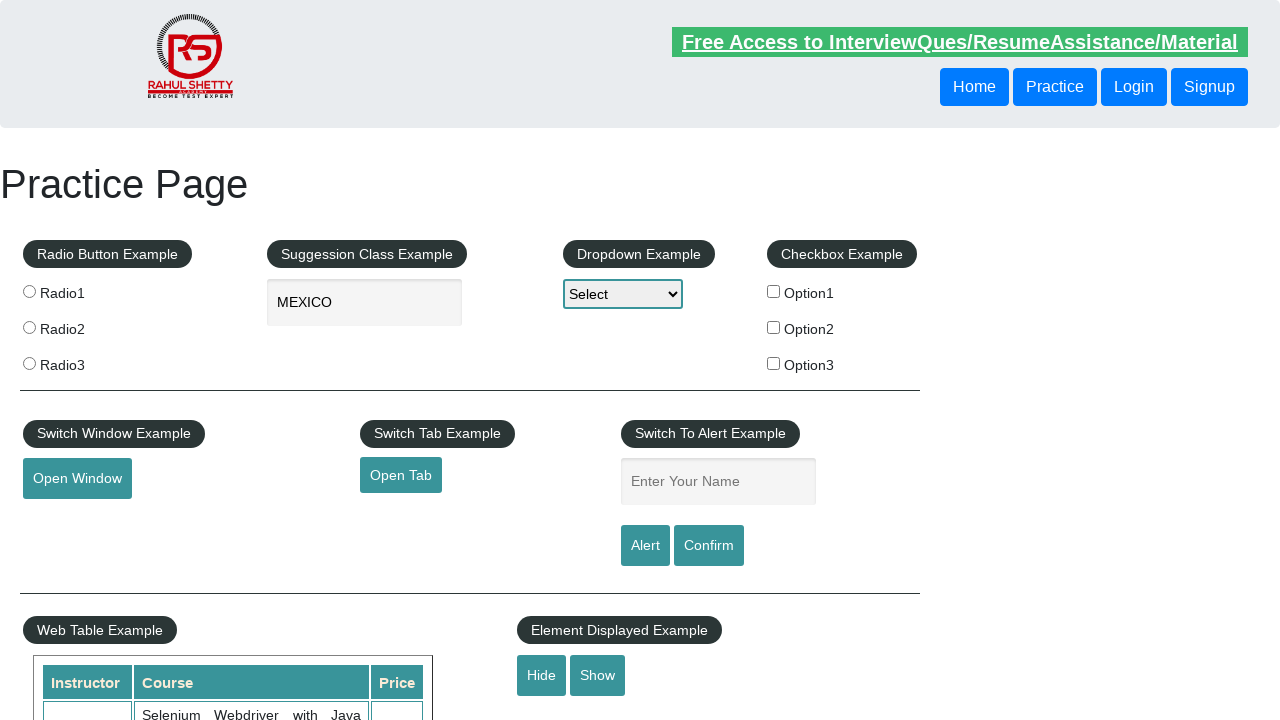

Dismissed confirm dialog popup
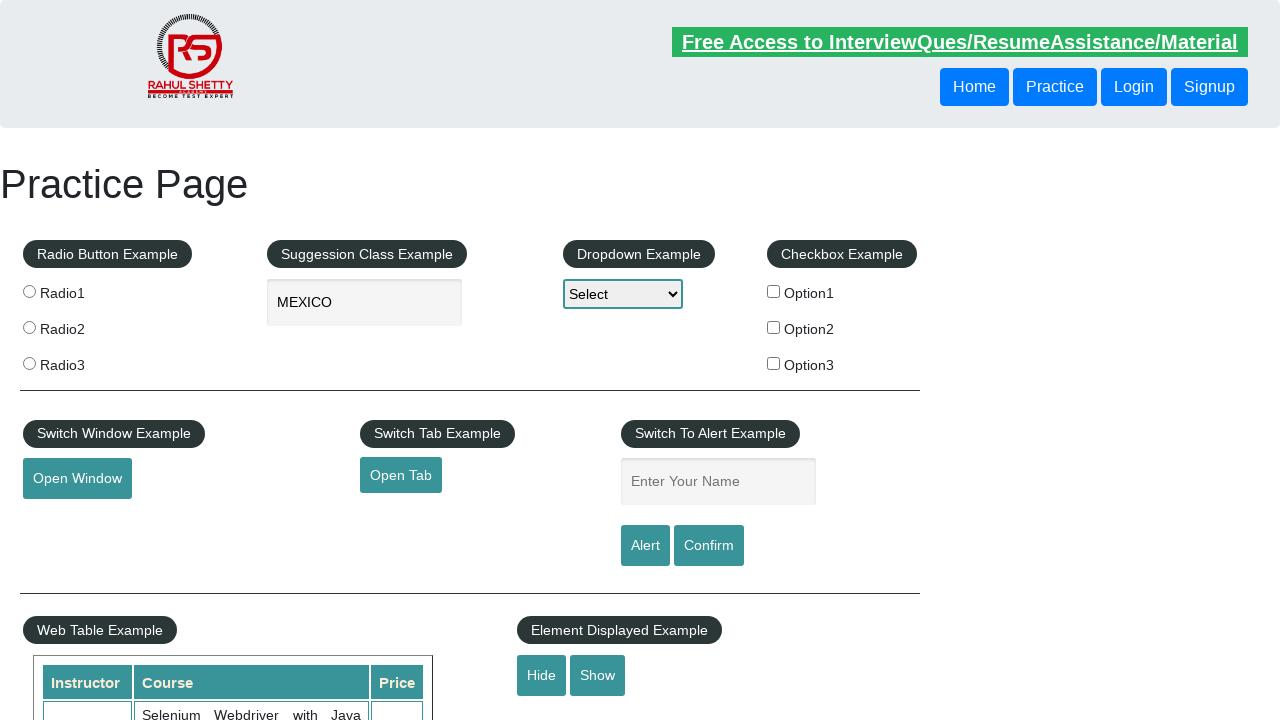

Selected first option in dropdown by index on #dropdown-class-example
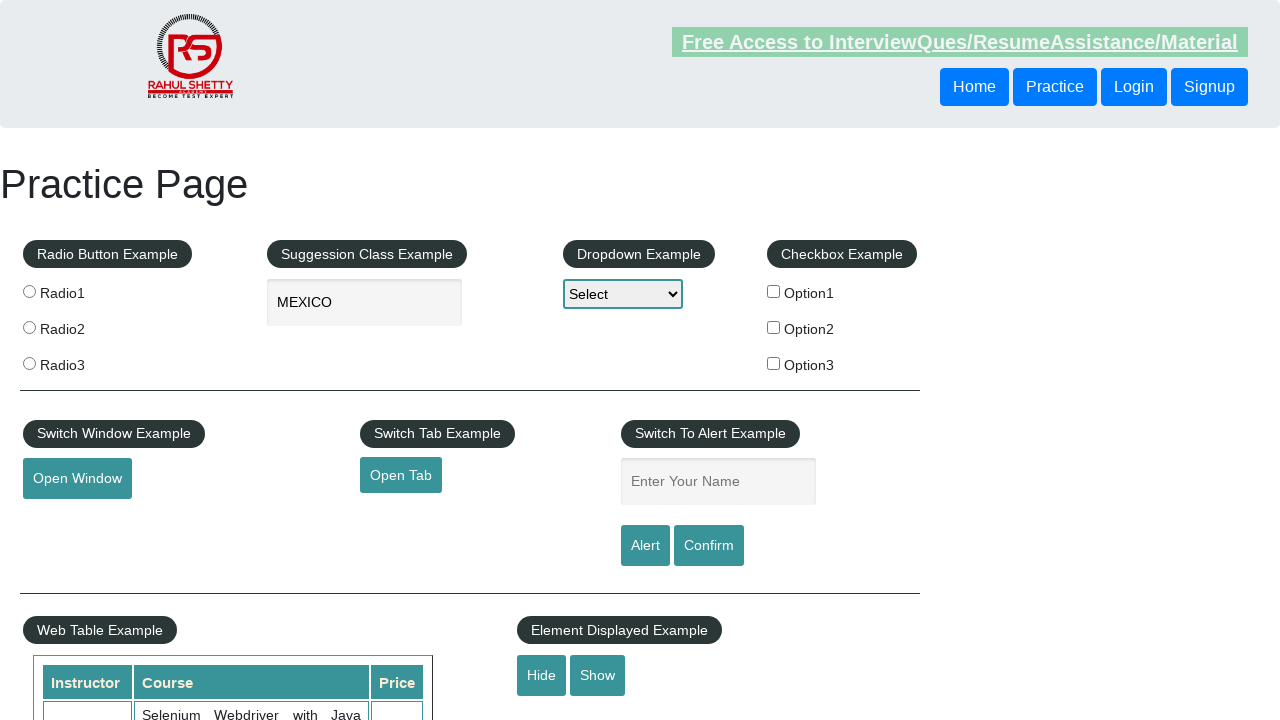

Waited 1000ms after first dropdown selection
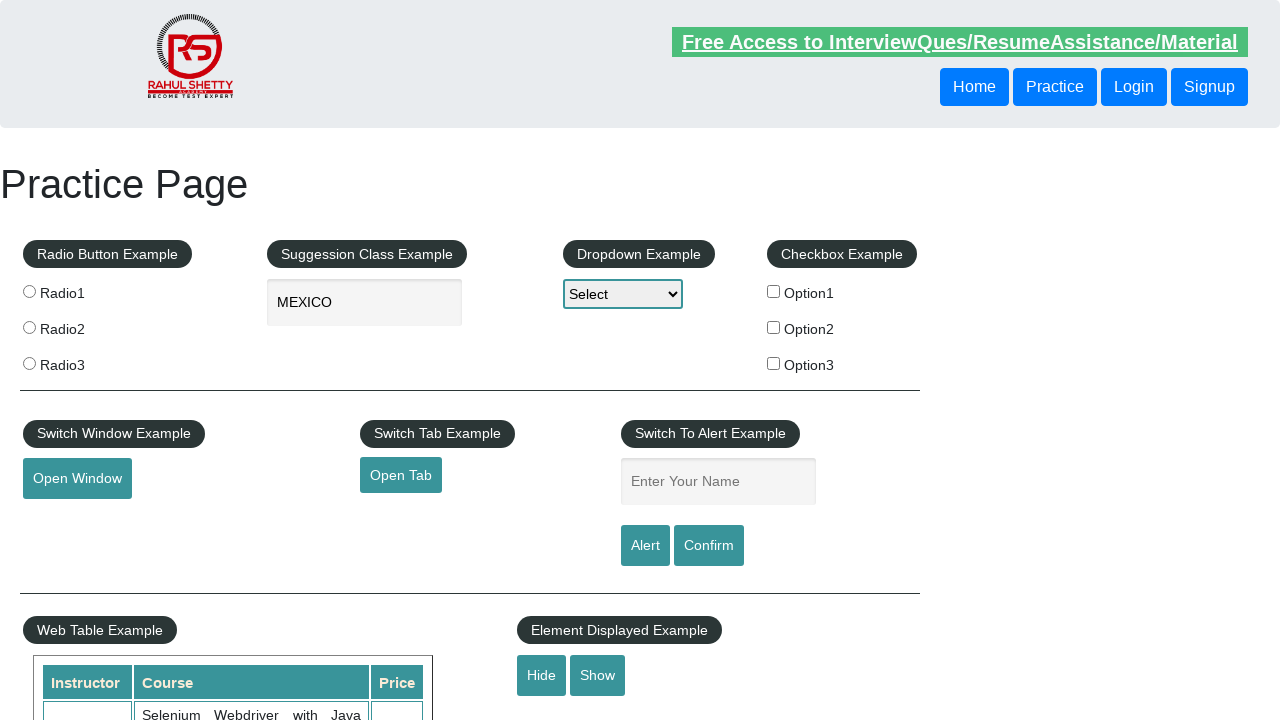

Selected option3 in dropdown by value on #dropdown-class-example
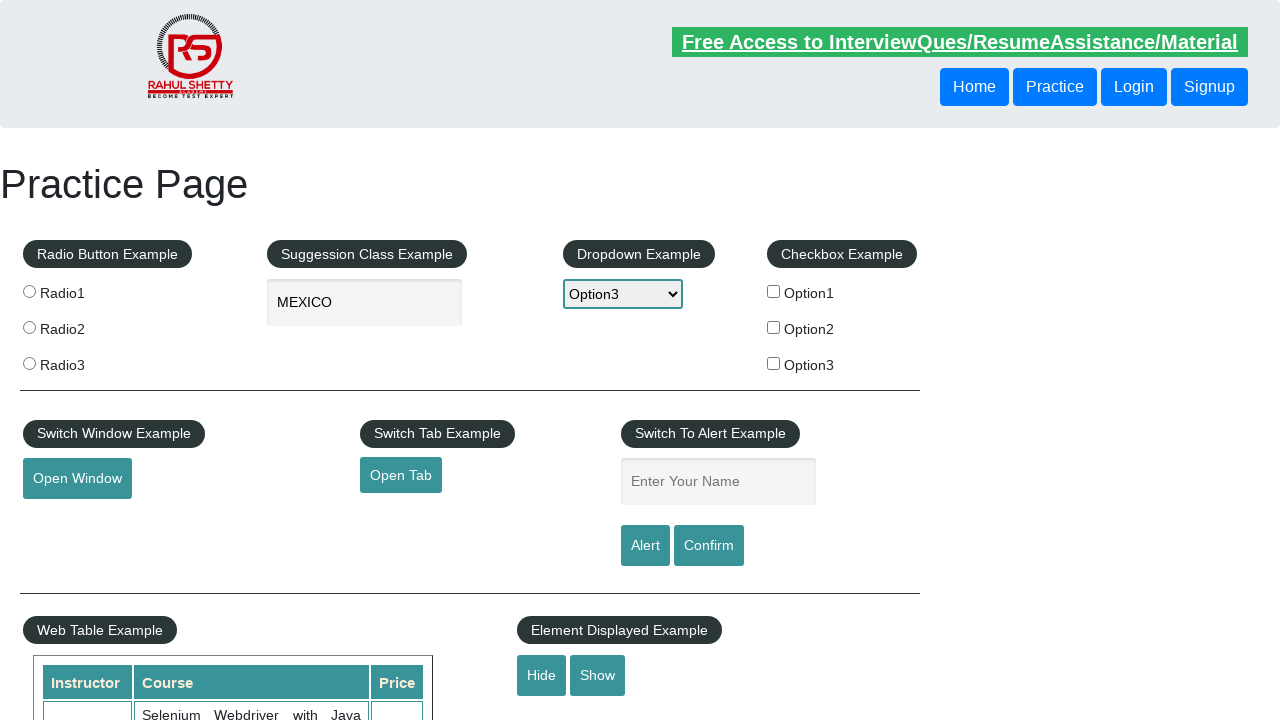

Waited 1000ms after second dropdown selection
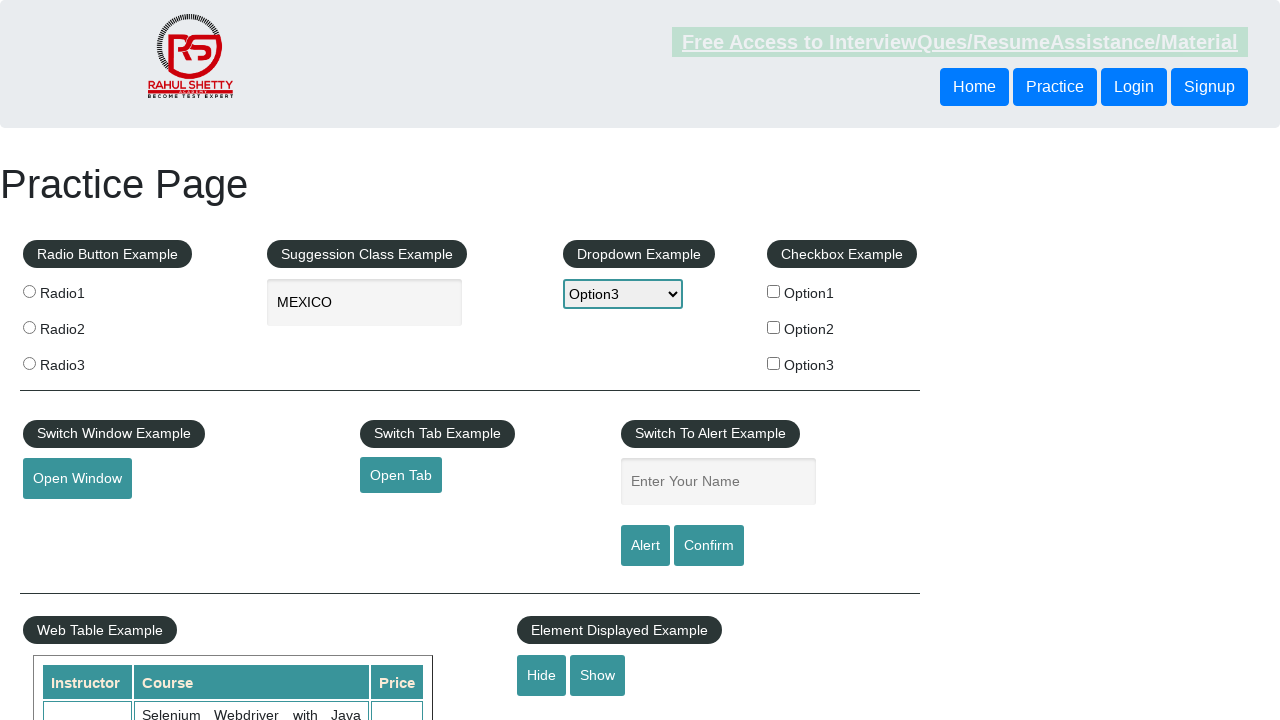

Selected Option2 in dropdown by label on #dropdown-class-example
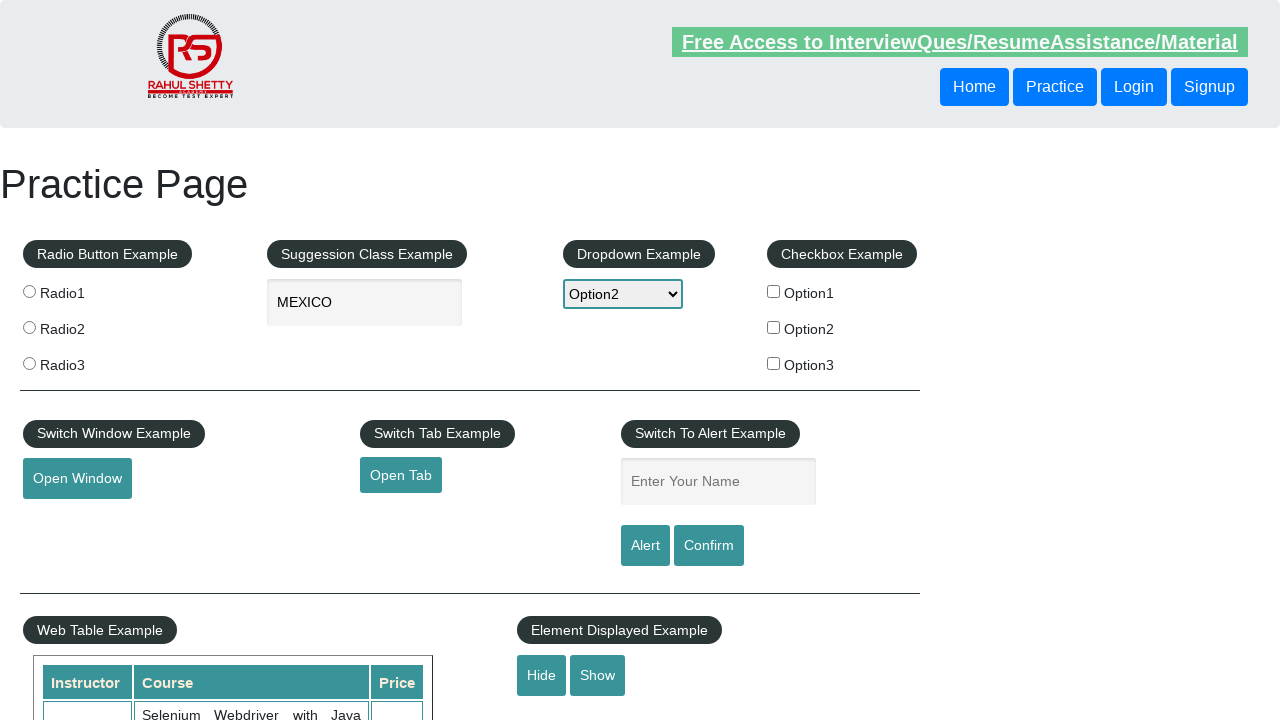

Hovered over iFrame Example element at (89, 360) on xpath=//legend[text()='iFrame Example']
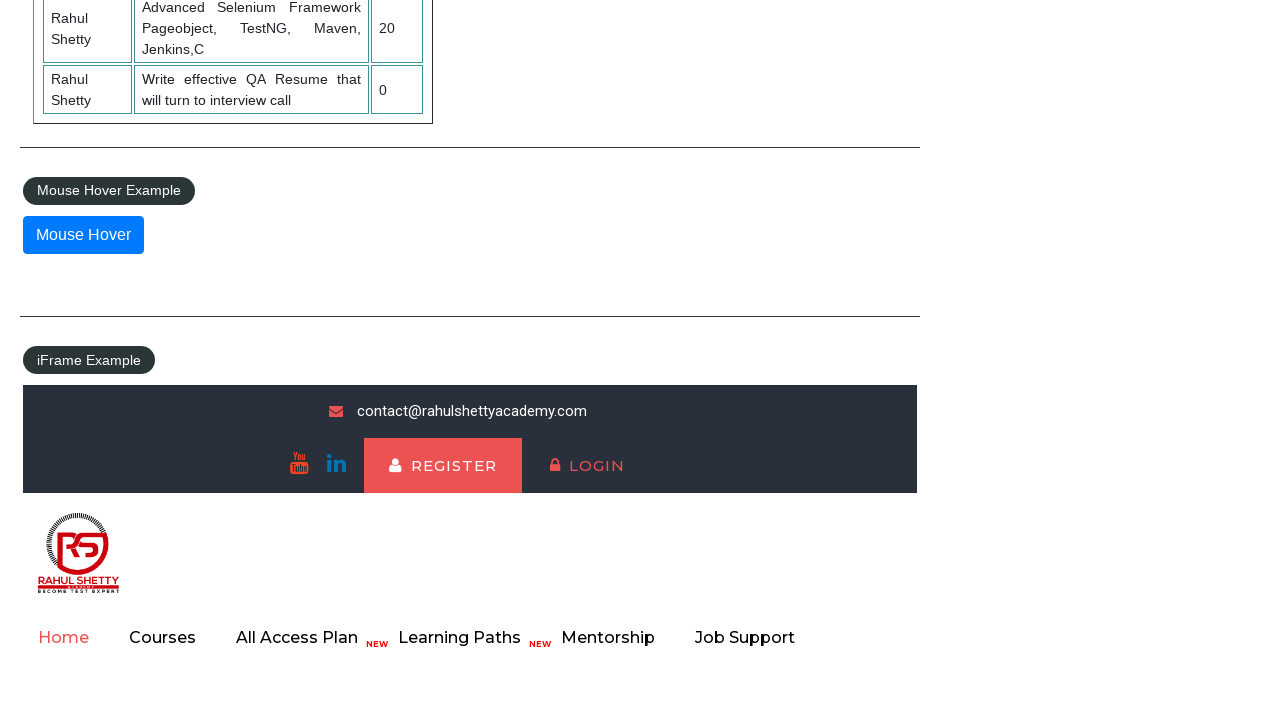

Waited 1000ms after hover action
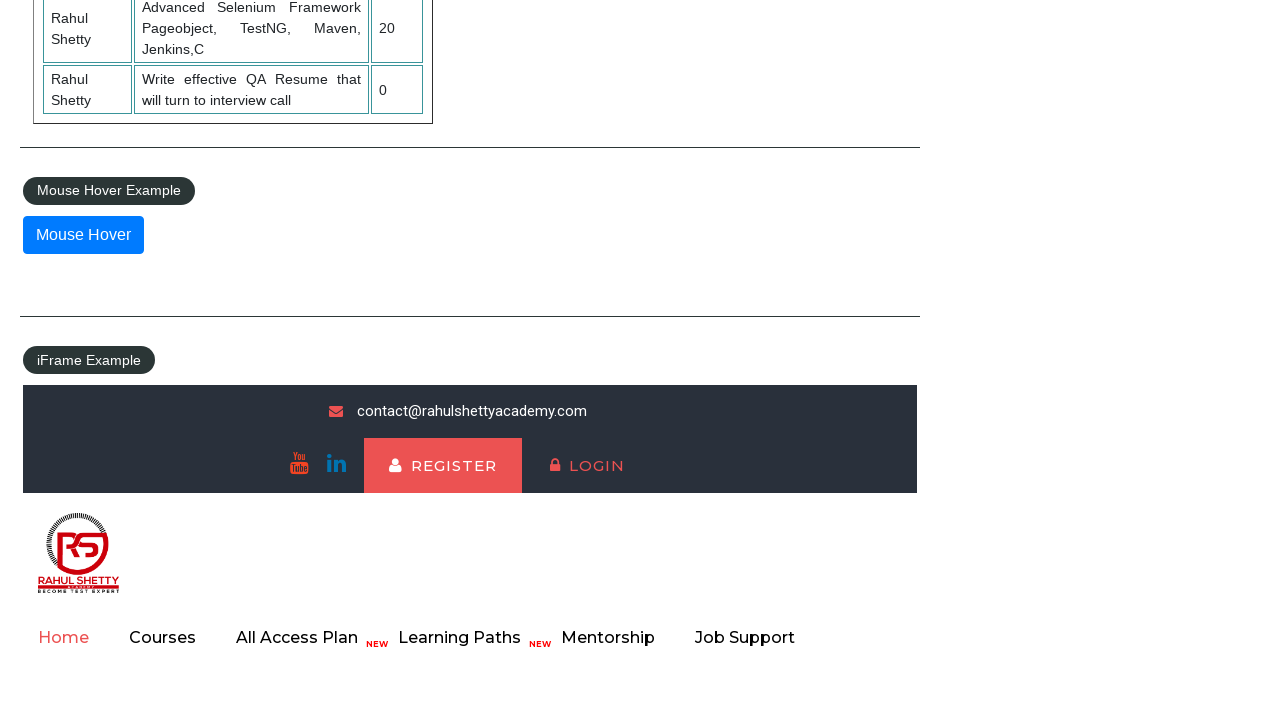

Right-clicked on mousehover button at (83, 235) on #mousehover
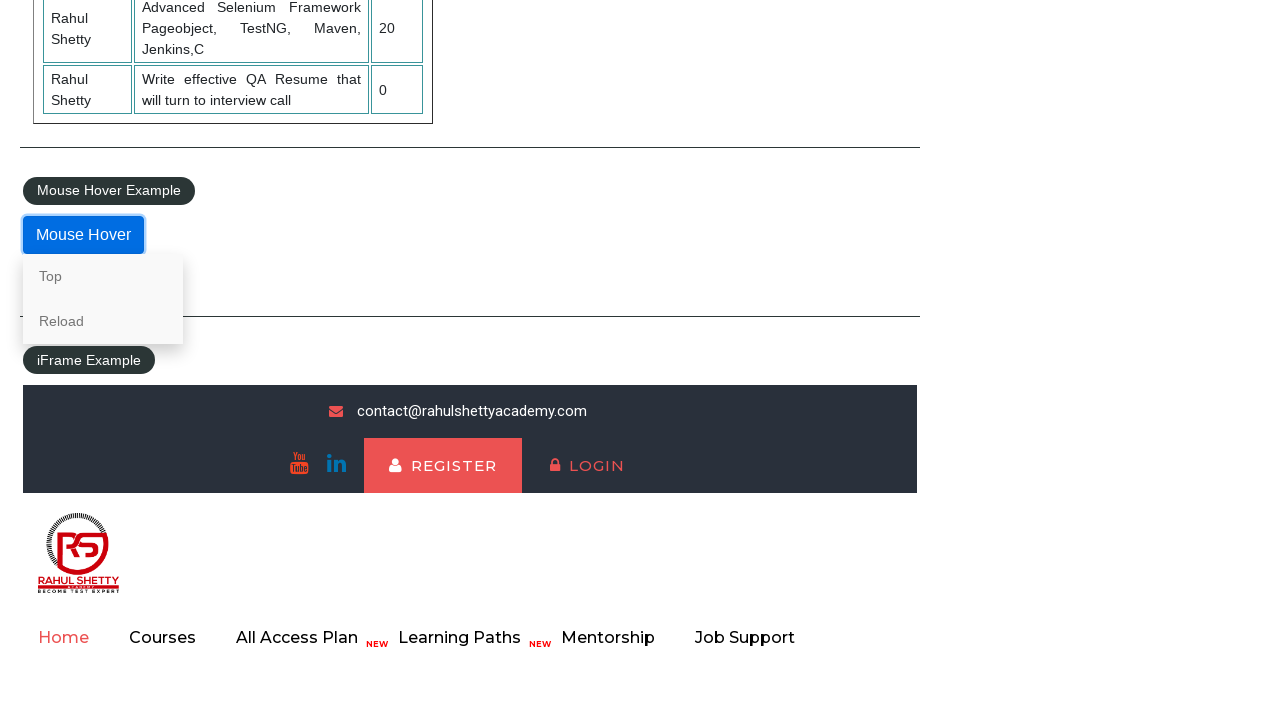

Located all table headers in courses table
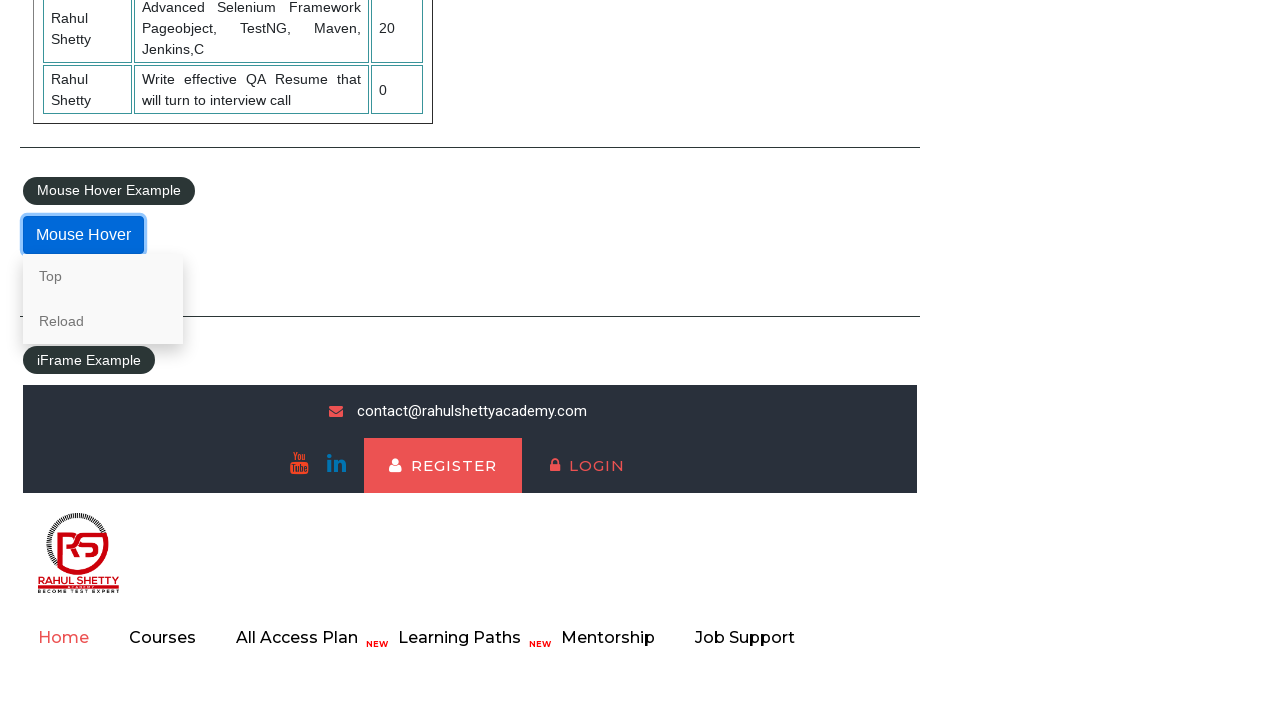

Extracted table header: Instructor
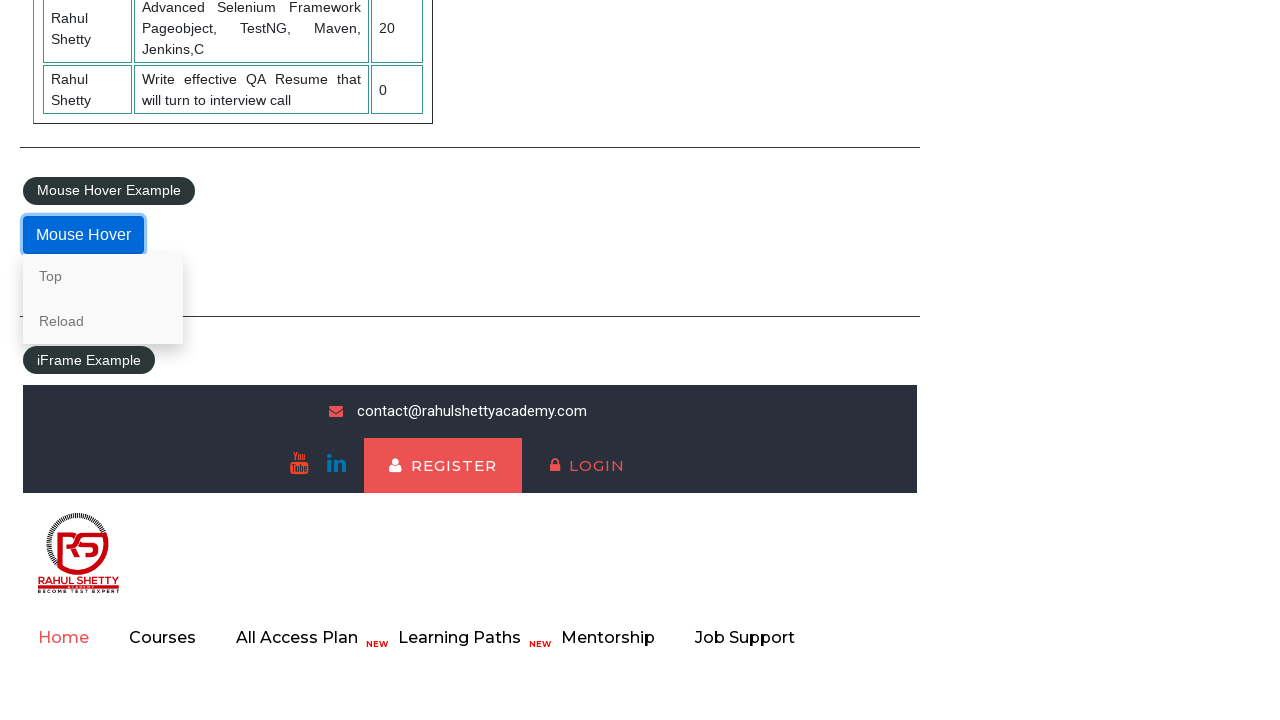

Extracted table header: Course
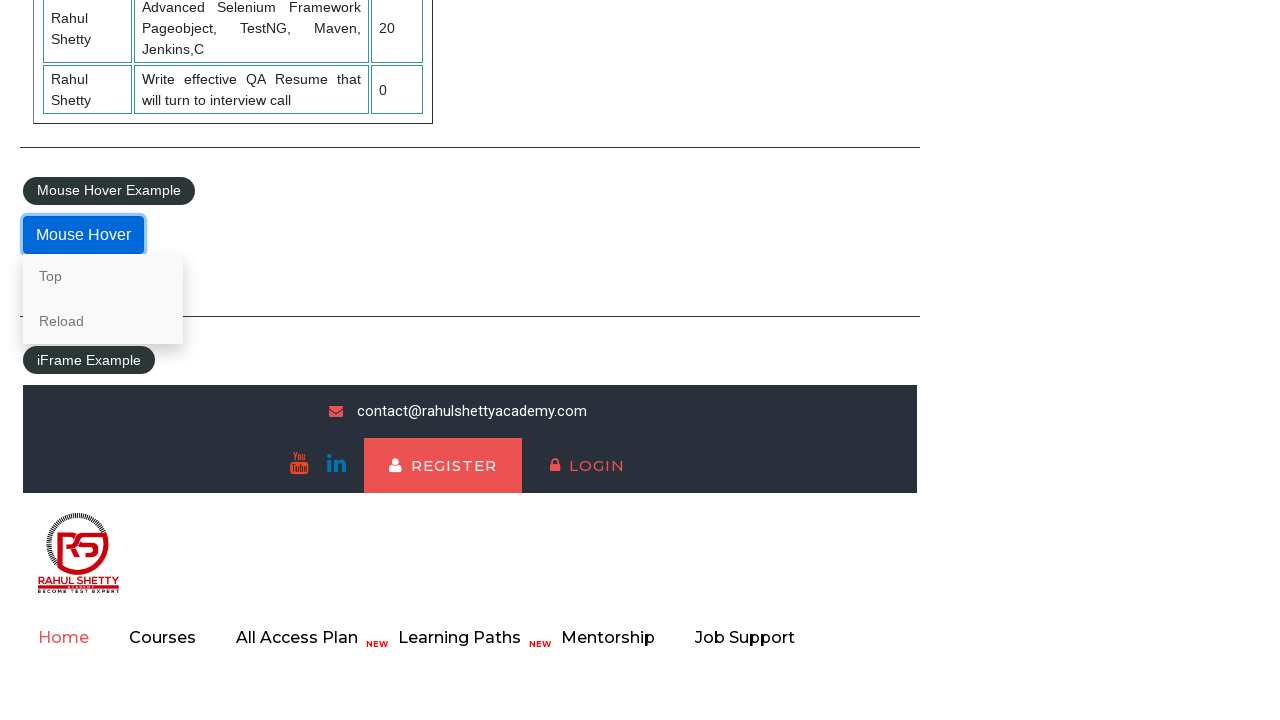

Extracted table header: Price
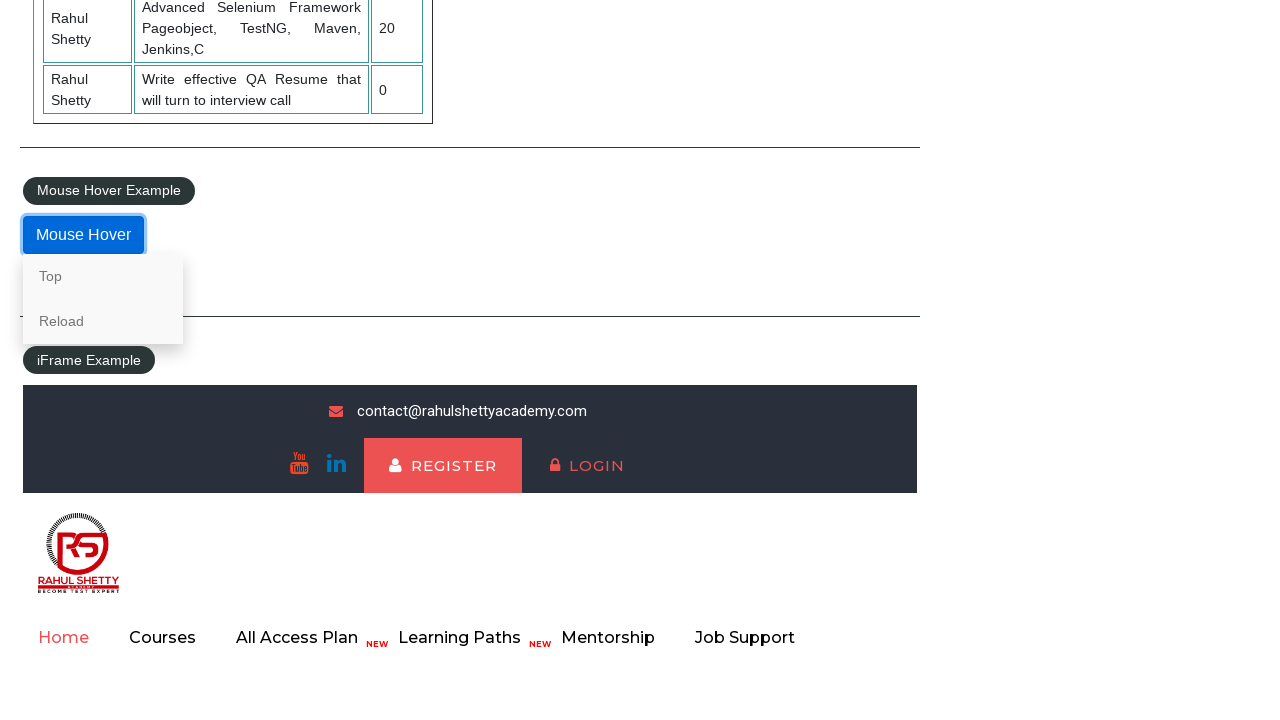

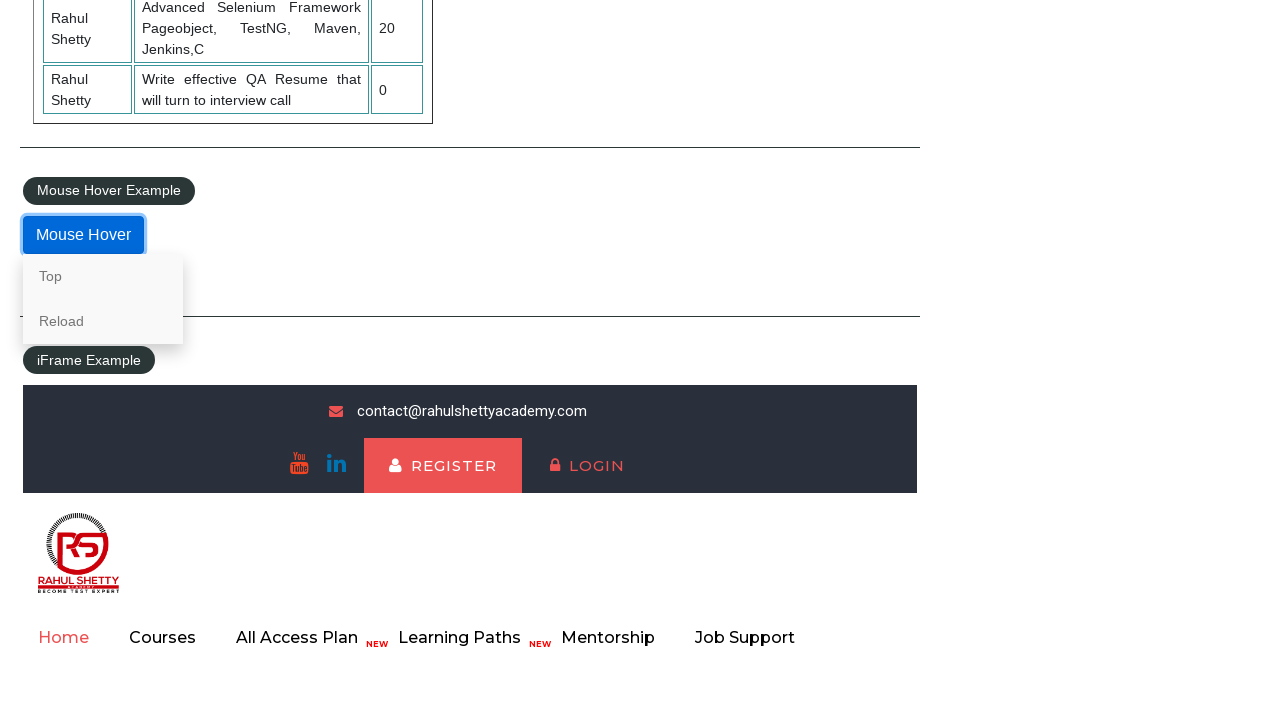